Navigates to RBL Bank website and maximizes the browser window

Starting URL: https://www.rblbank.com

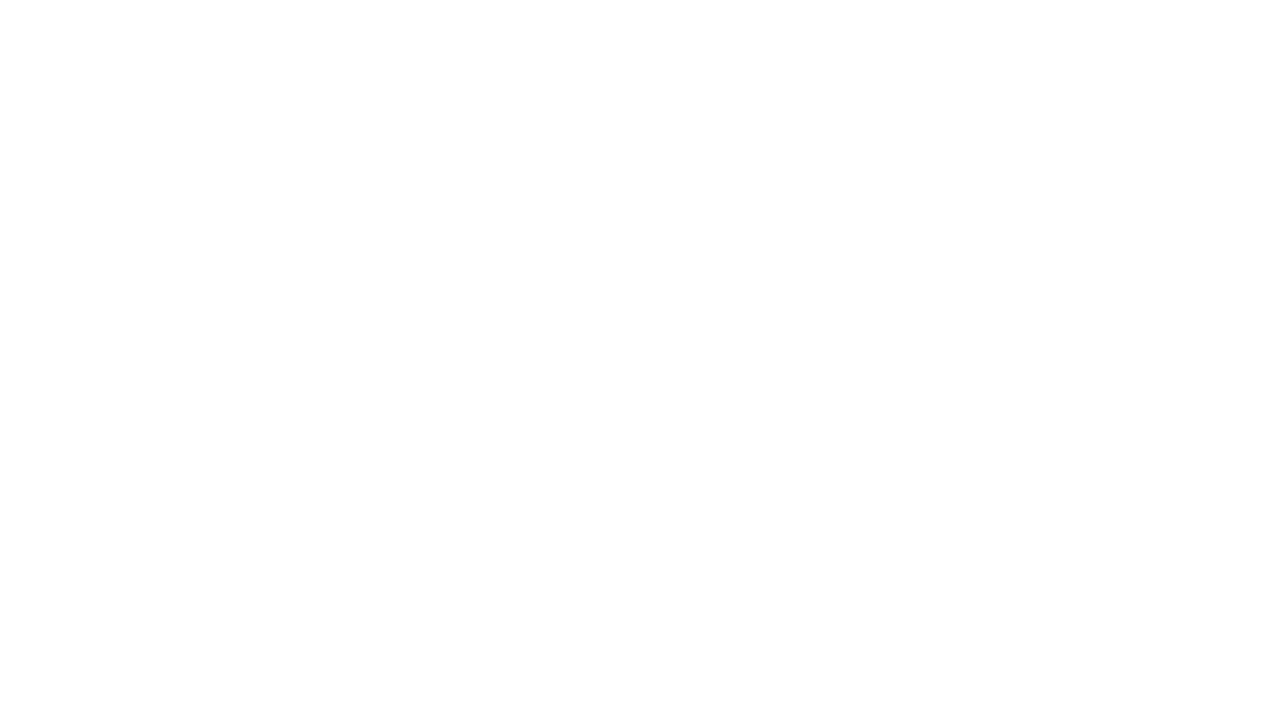

Set viewport size to 1920x1080
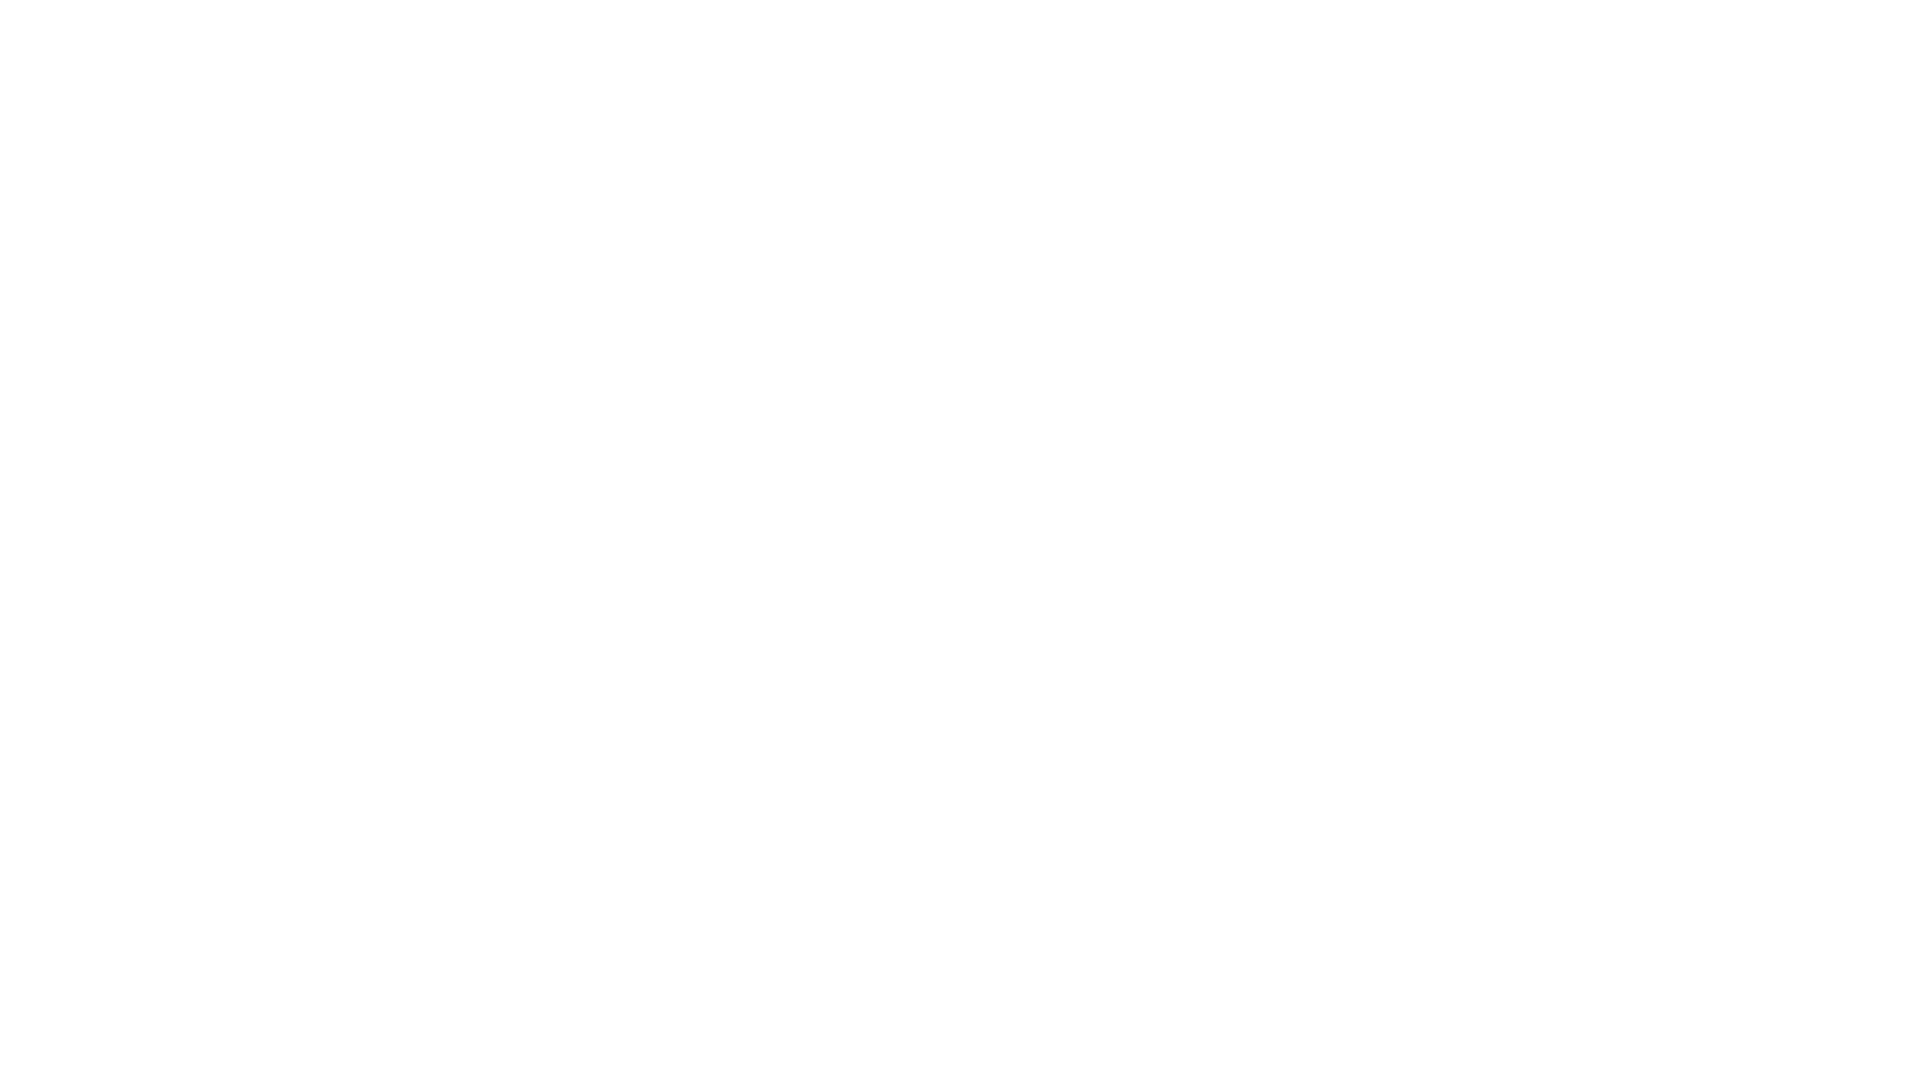

Waited for page to fully load (domcontentloaded)
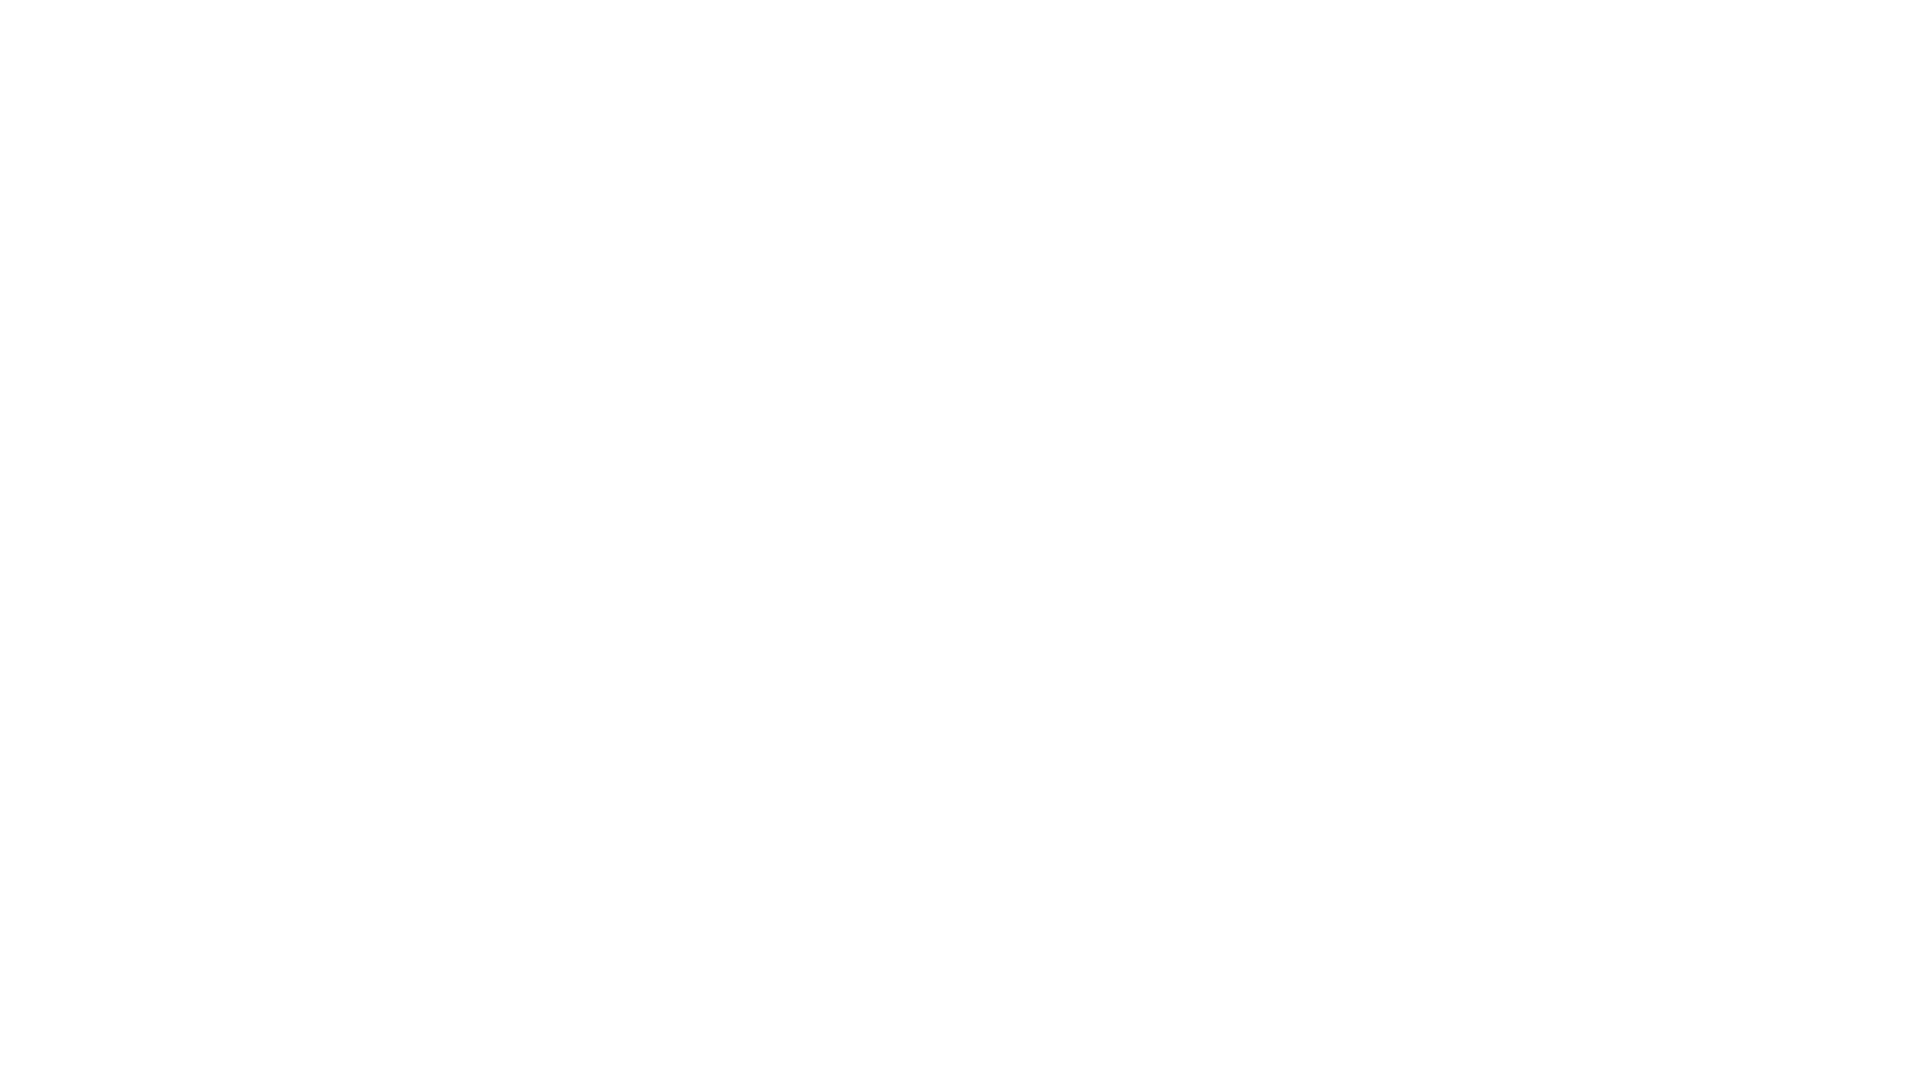

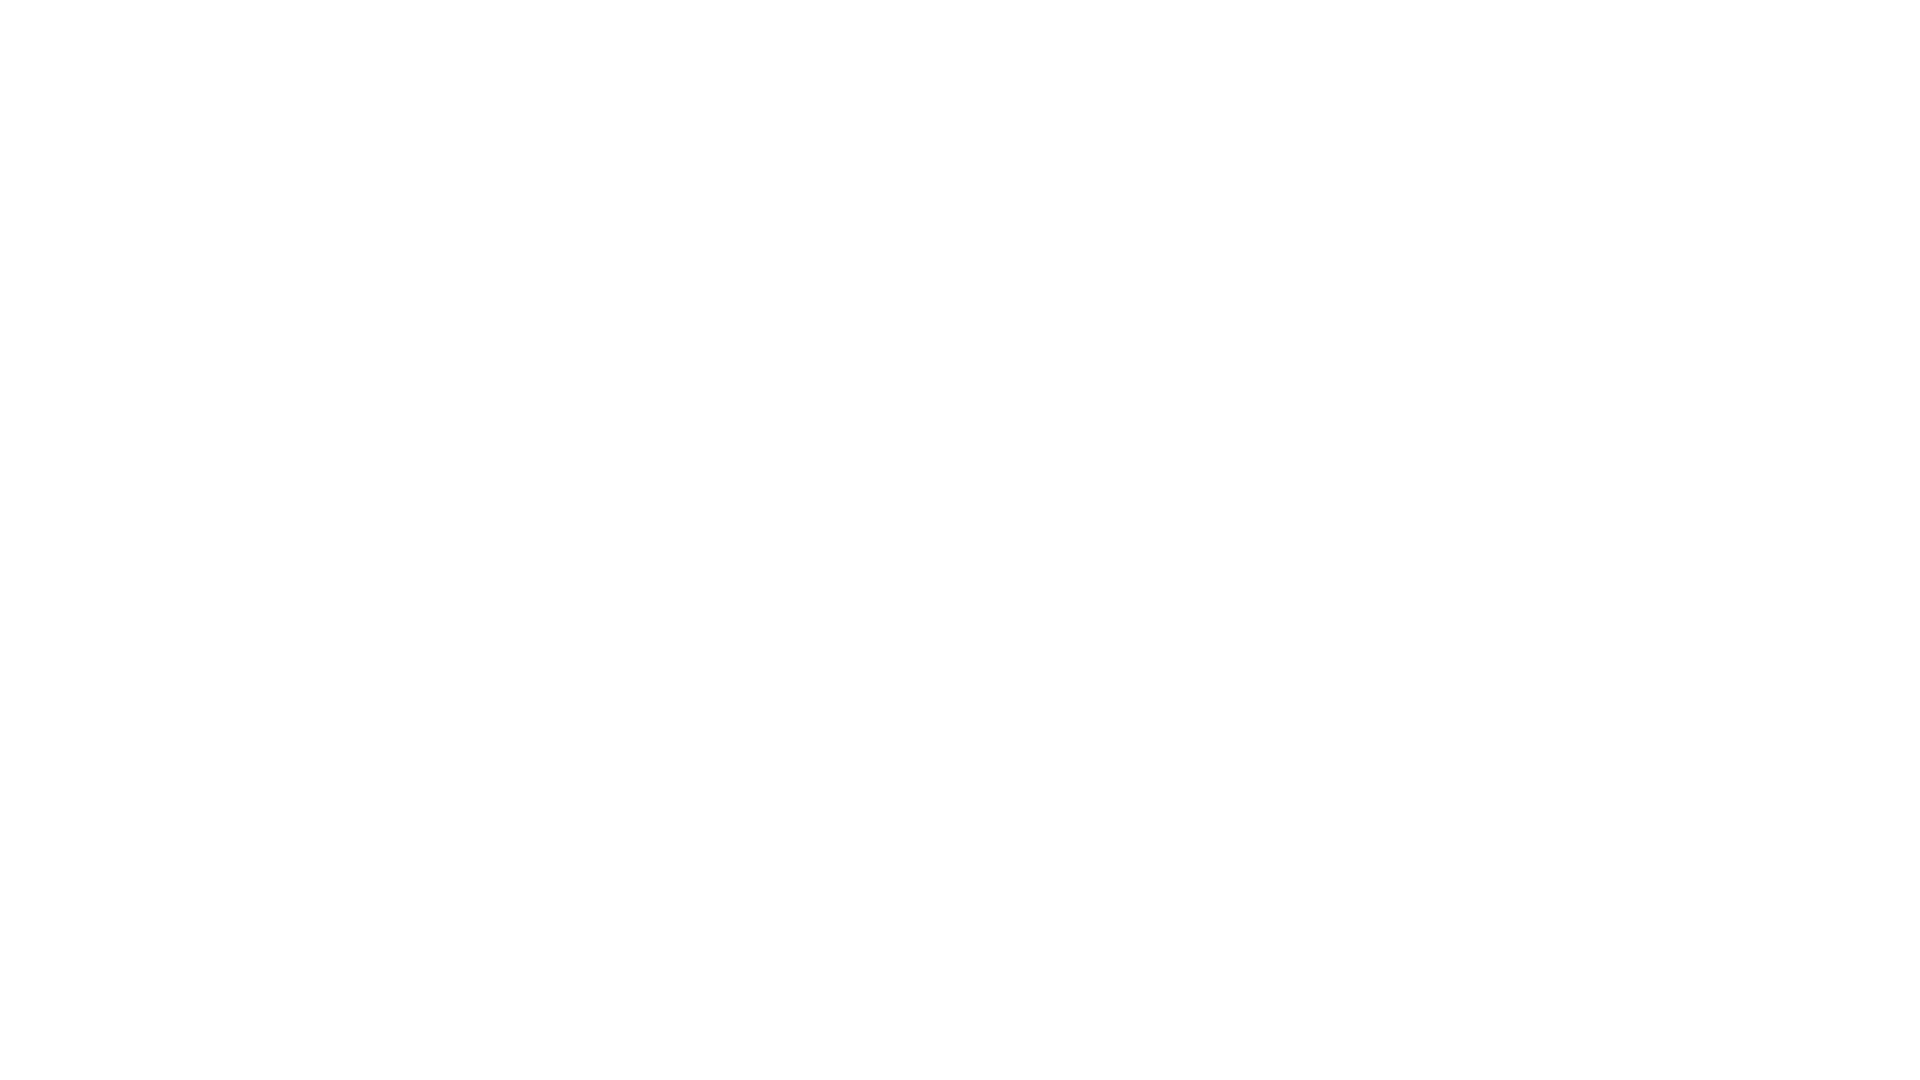